Tests Dynamic Loading page by testing both example scenarios - hidden element and rendered element after loading

Starting URL: https://the-internet.herokuapp.com

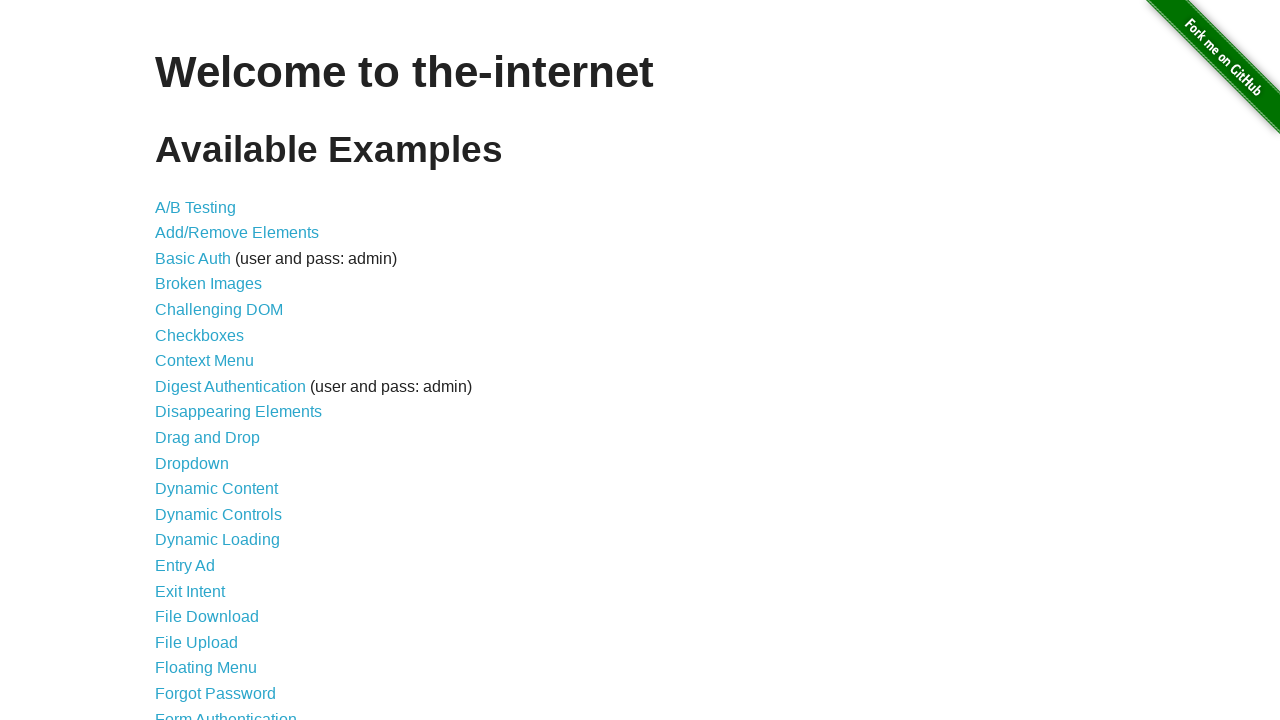

Clicked Dynamic Loading link at (218, 540) on a:text('Dynamic Loading')
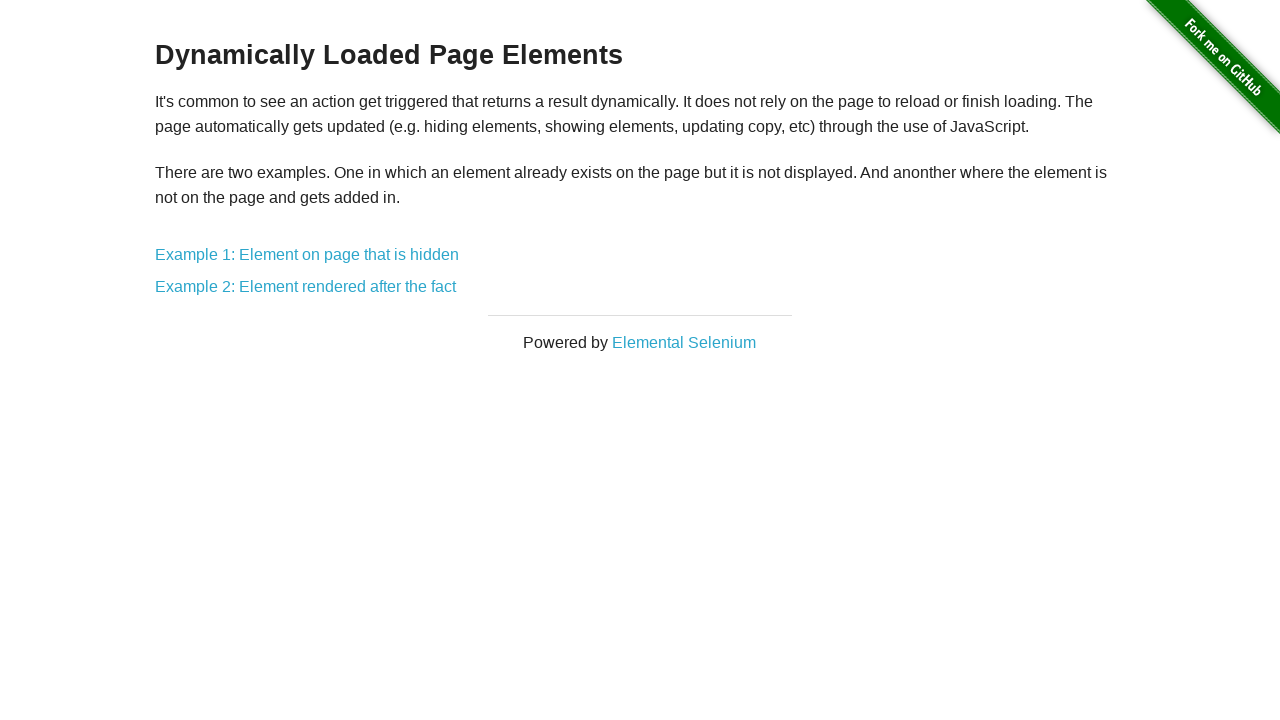

Example 1 link selector appeared
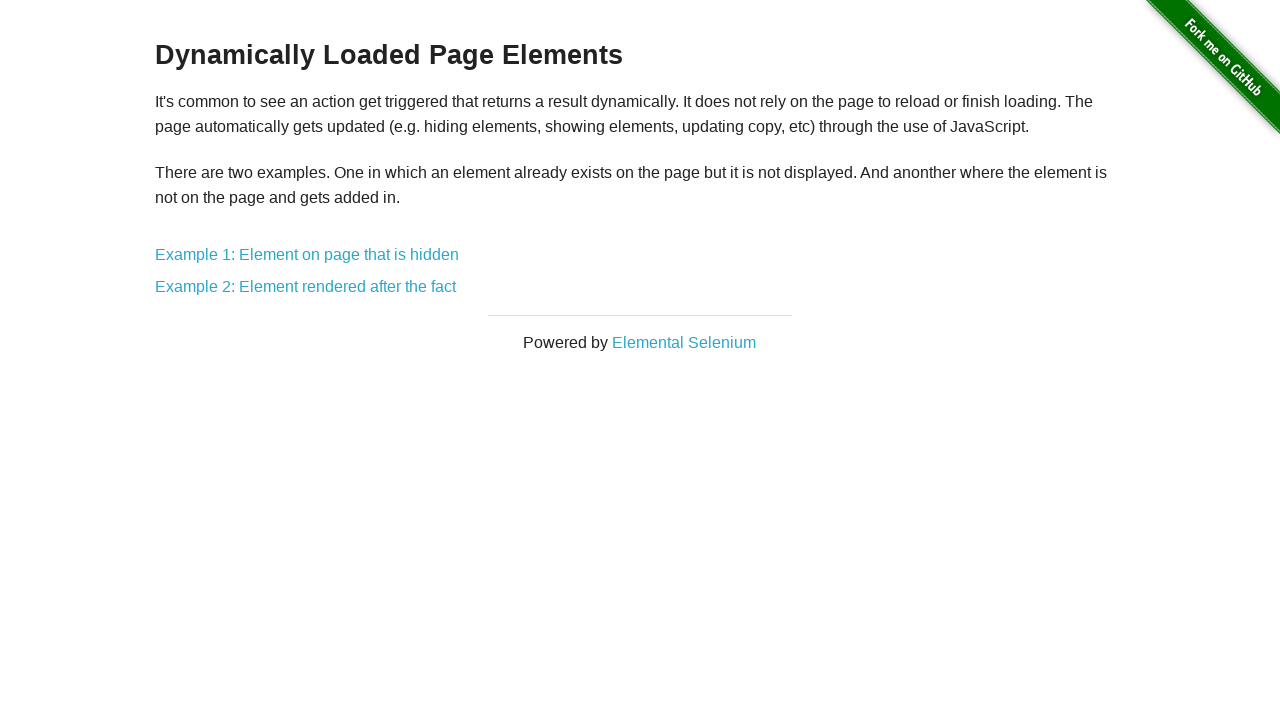

Clicked Example 1: Element on page that is hidden link at (307, 255) on a:text('Example 1: Element on page that is hidden')
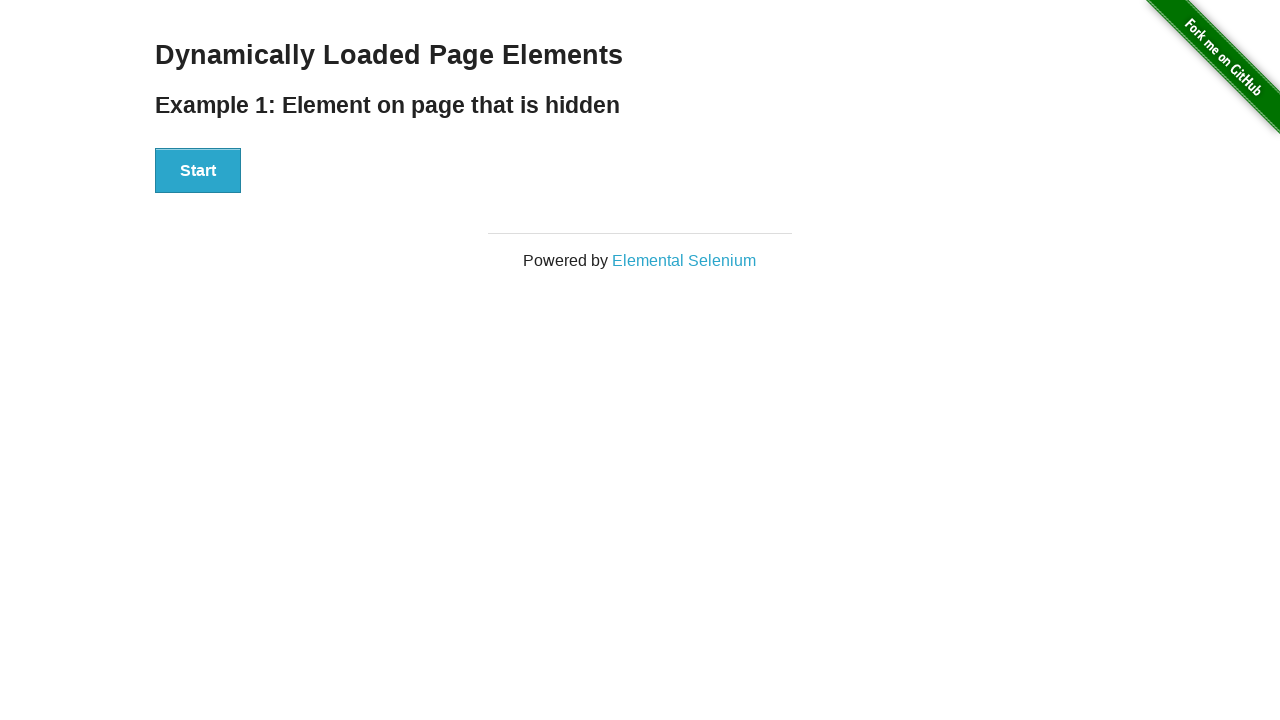

Start button selector appeared on Example 1 page
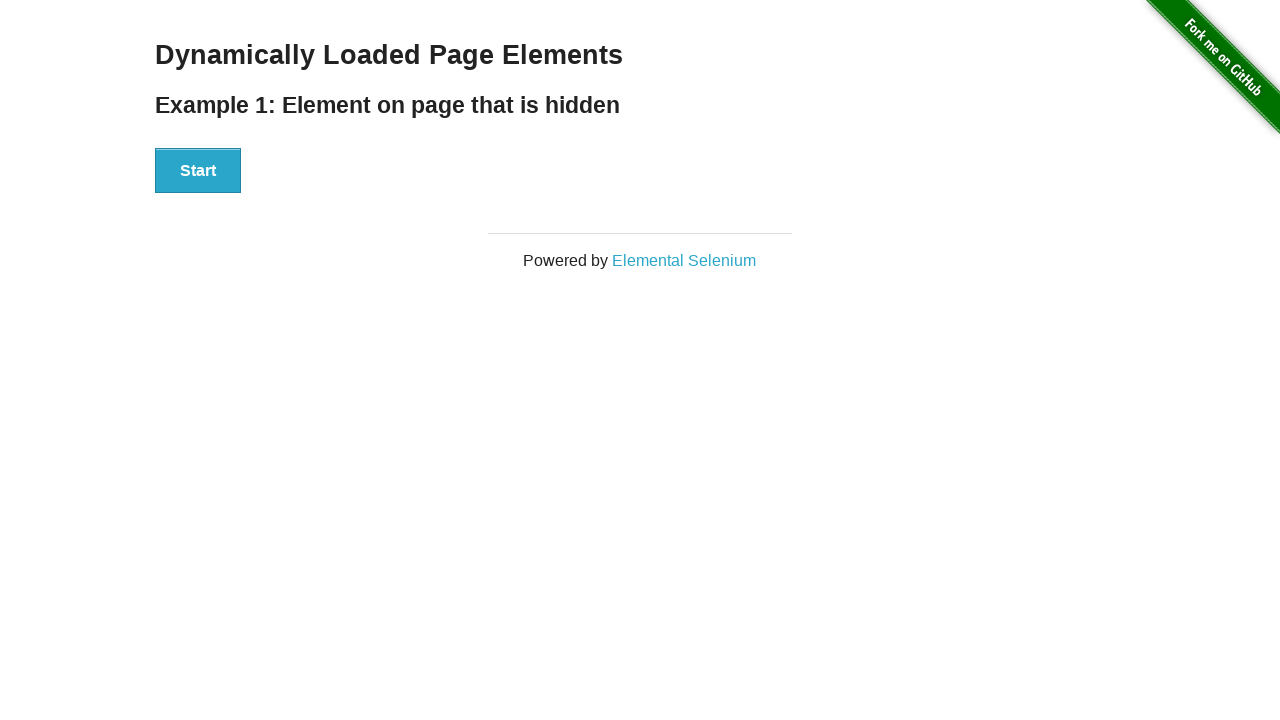

Clicked Start button on Example 1 at (198, 171) on xpath=//button[contains(.,'Start')]
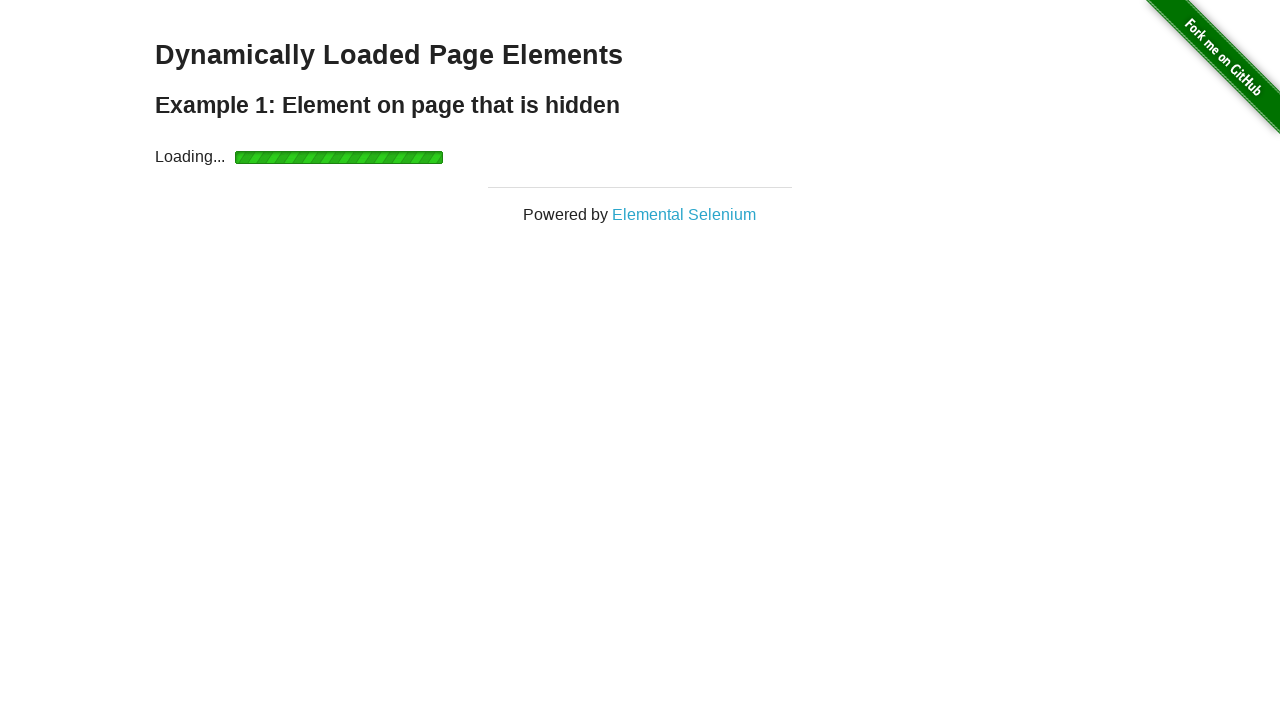

Hello World element appeared after loading in Example 1
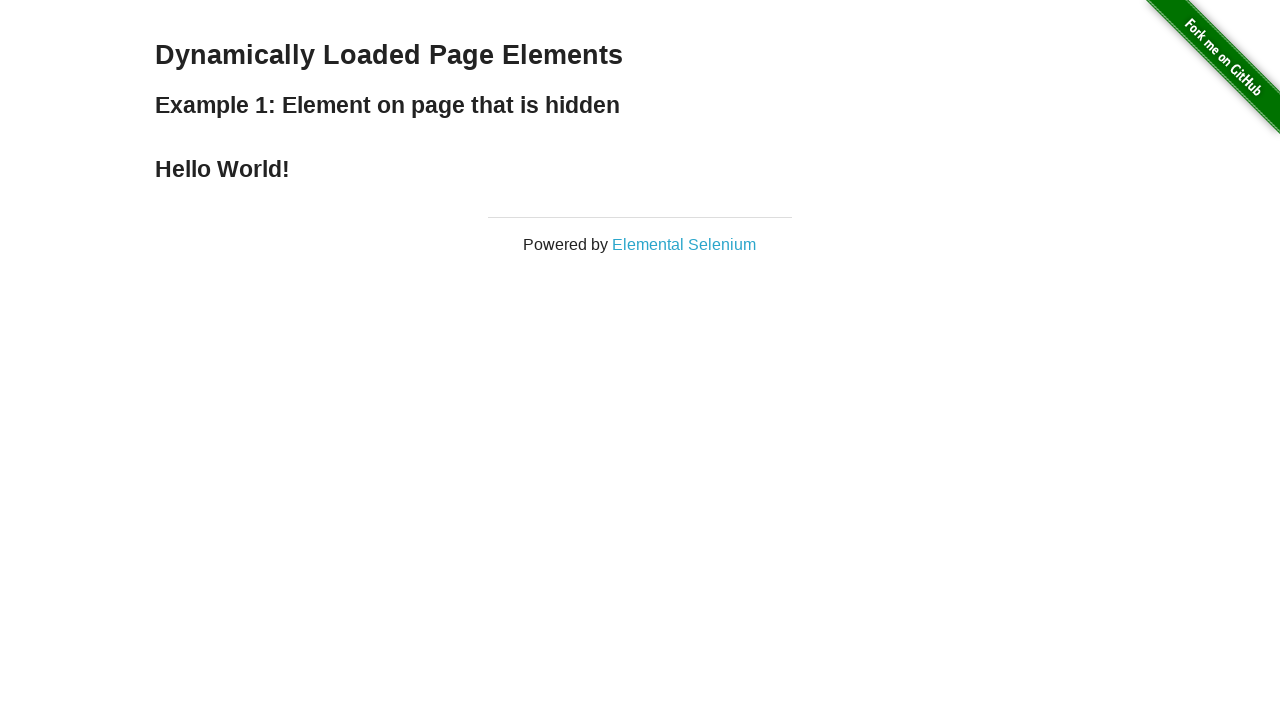

Navigated back to Dynamic Loading main page
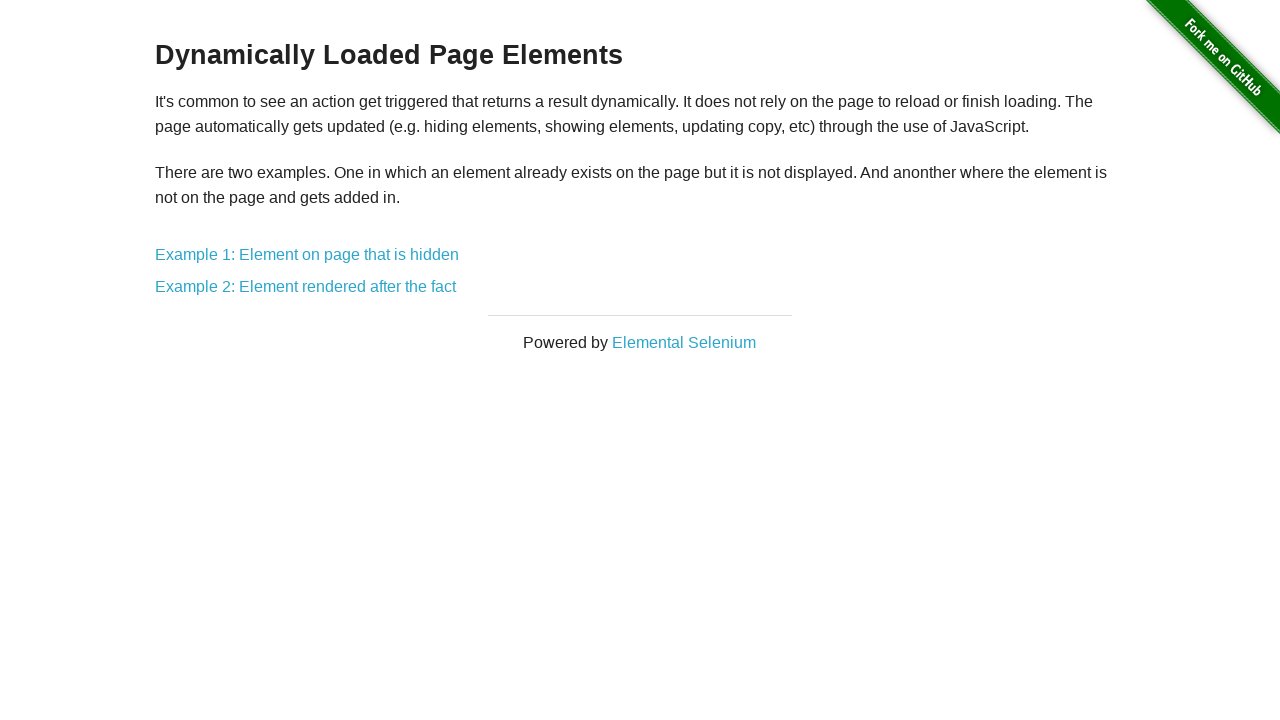

Example 2 link selector appeared
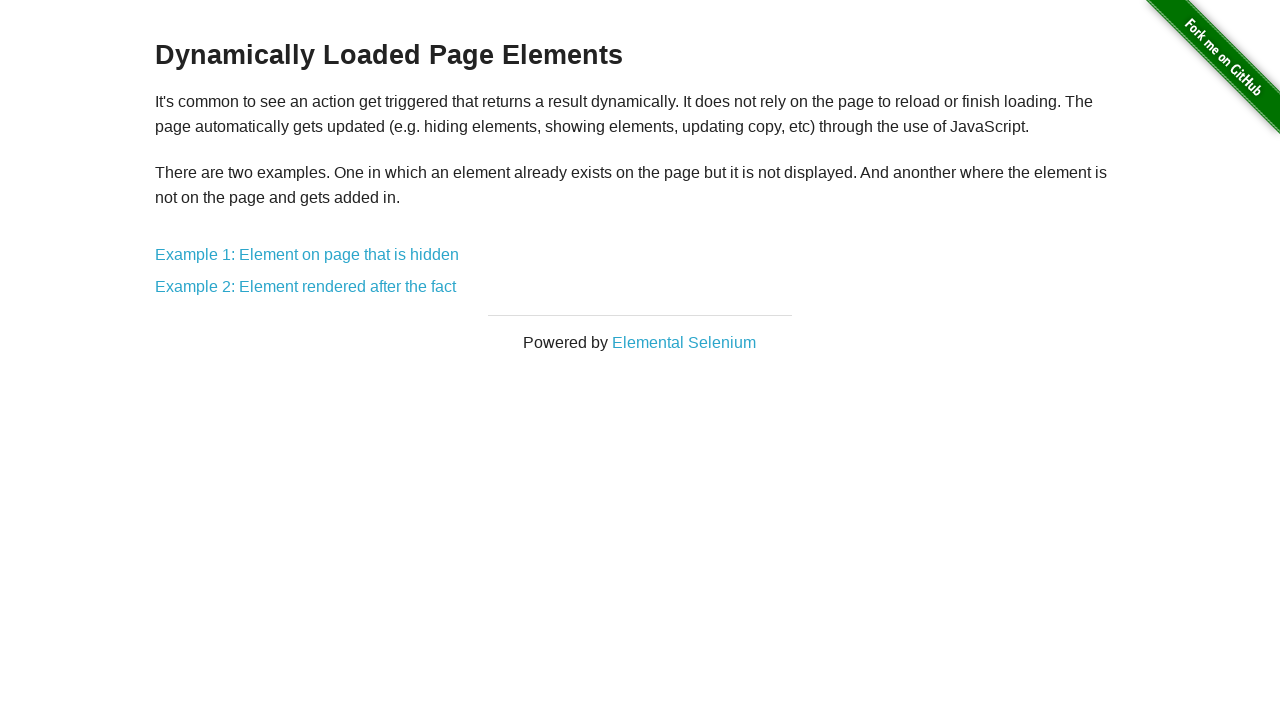

Clicked Example 2: Element rendered after the fact link at (306, 287) on a:text('Example 2: Element rendered after the fact')
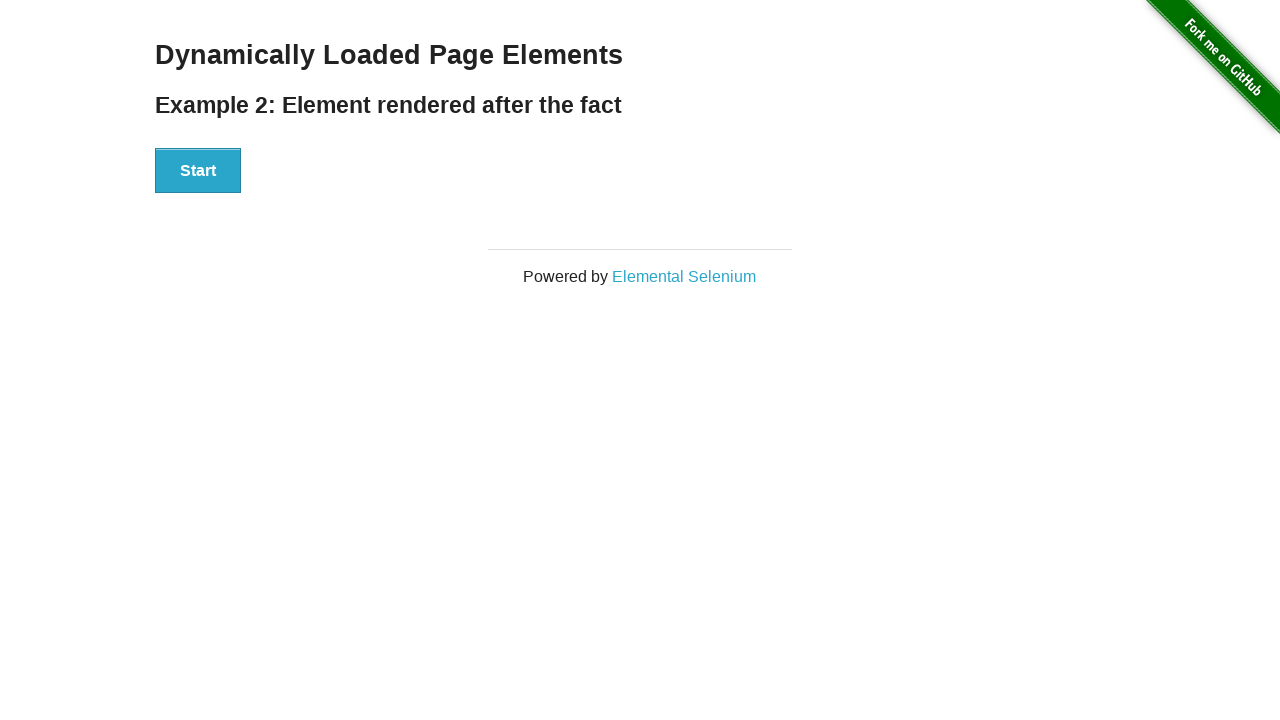

Start button selector appeared on Example 2 page
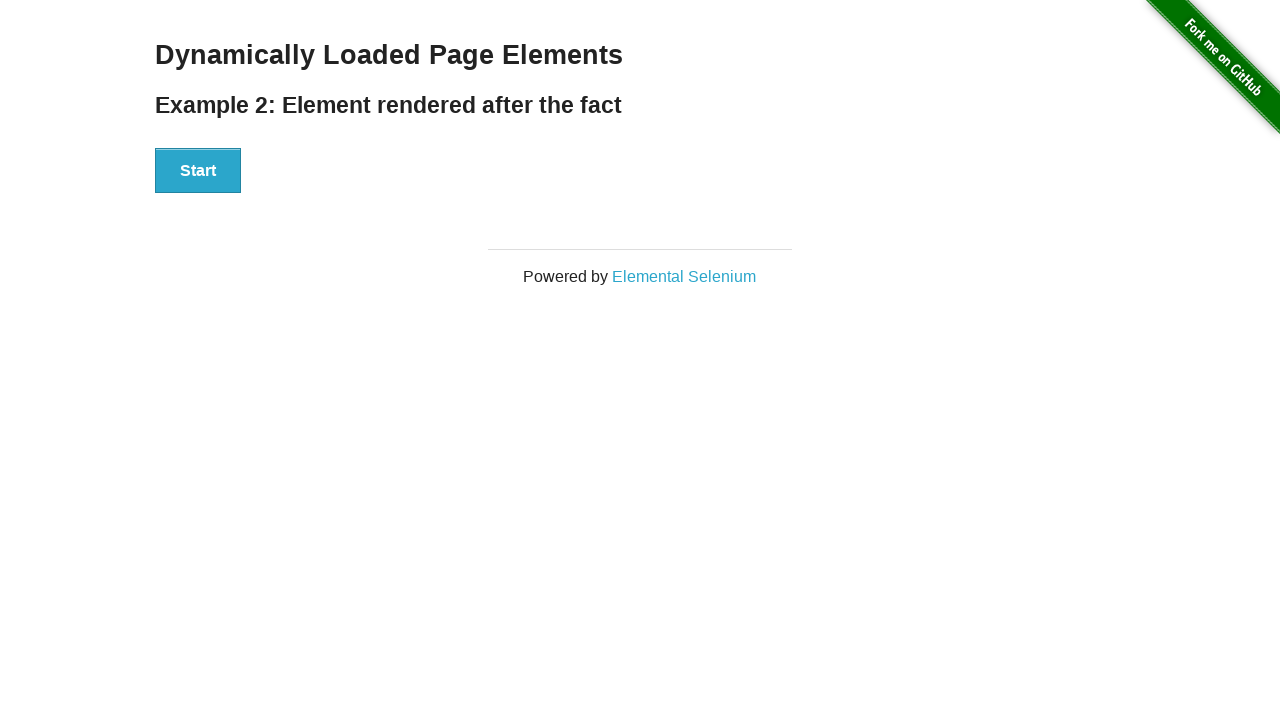

Clicked Start button on Example 2 at (198, 171) on xpath=//button[contains(.,'Start')]
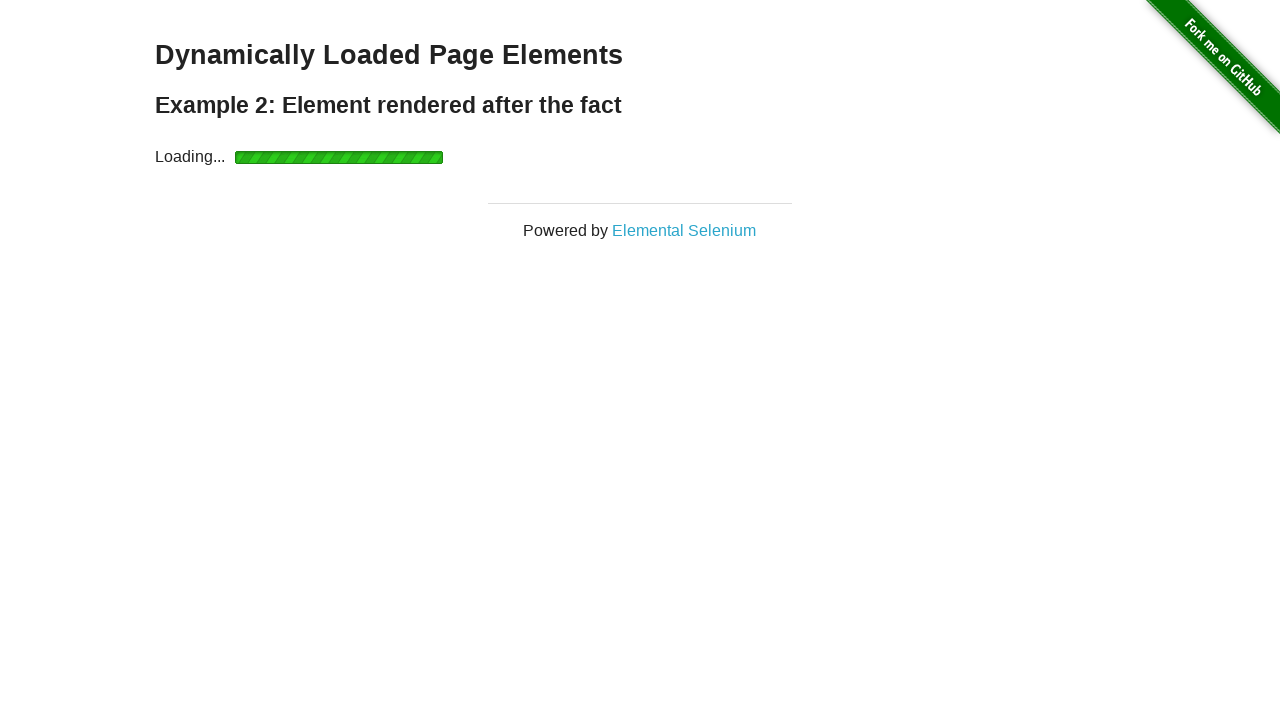

Hello World element appeared after rendering in Example 2
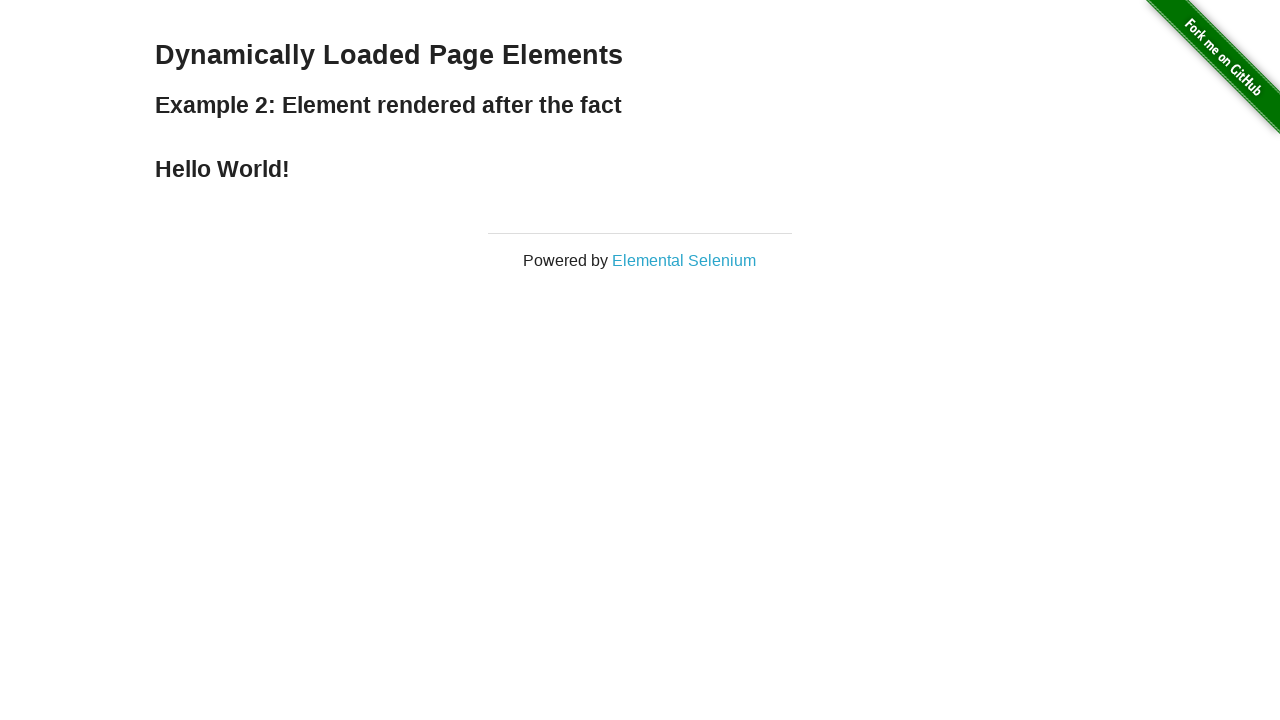

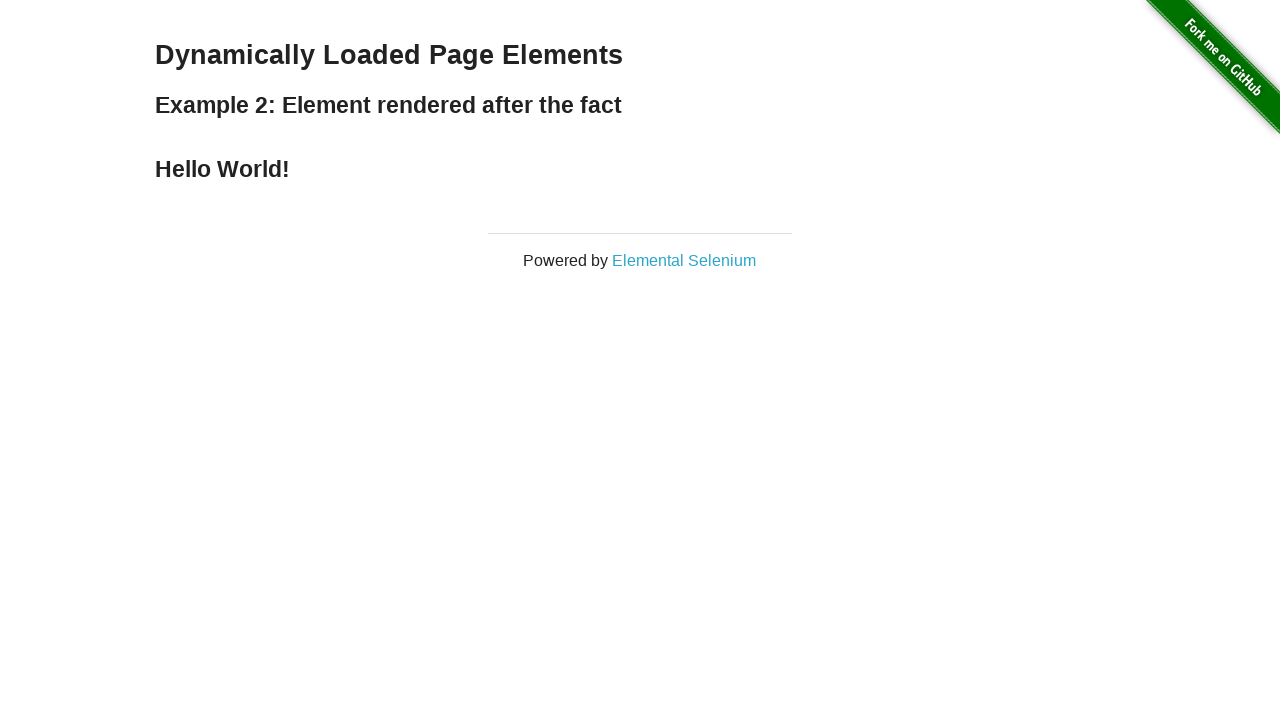